Tests browser window and tab handling on hyrtutorials.com by navigating to the window handling demo page, opening new windows/tabs, interacting with forms and alerts in child windows, and switching between parent and child windows.

Starting URL: https://www.hyrtutorials.com/

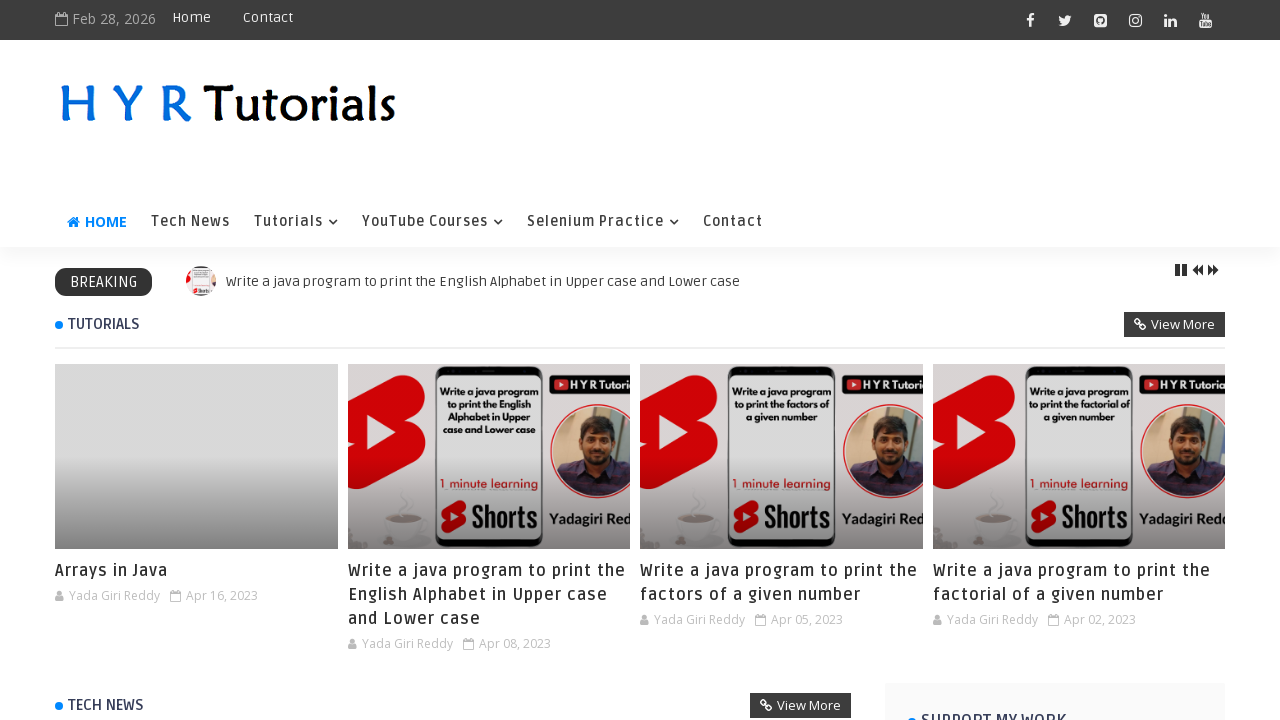

Clicked navigation menu item 4 at (603, 222) on xpath=//ul[@id='nav1']/li[4]/a
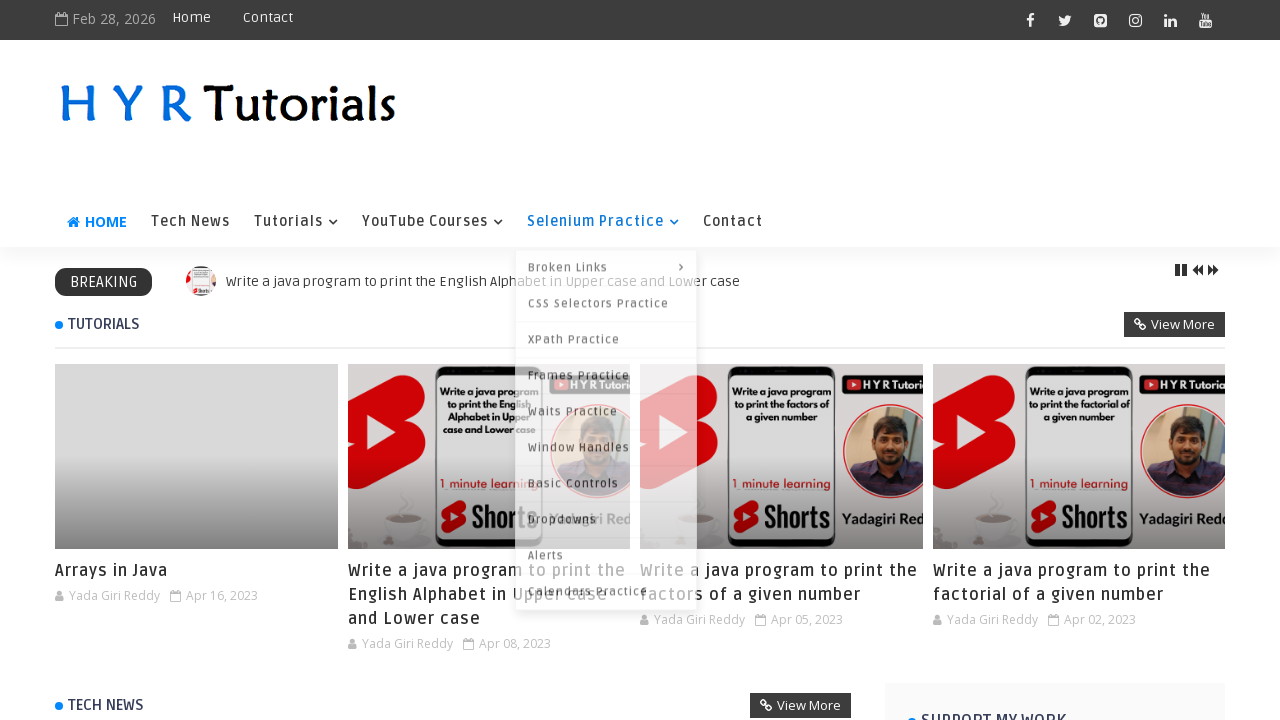

Clicked window handling demo submenu item at (606, 445) on xpath=//ul[@id='nav1']/li[4]/ul/li[6]
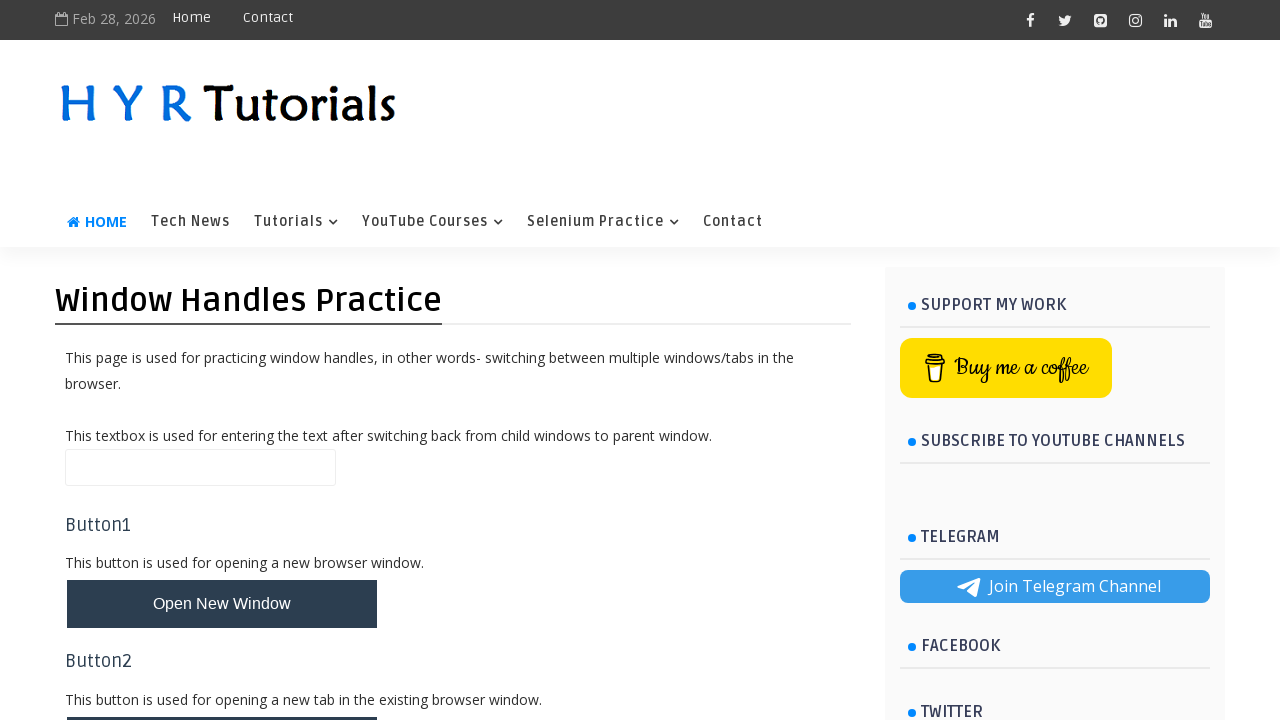

Clicked name input field at (200, 467) on (//input[@id='name' and @type='text'])
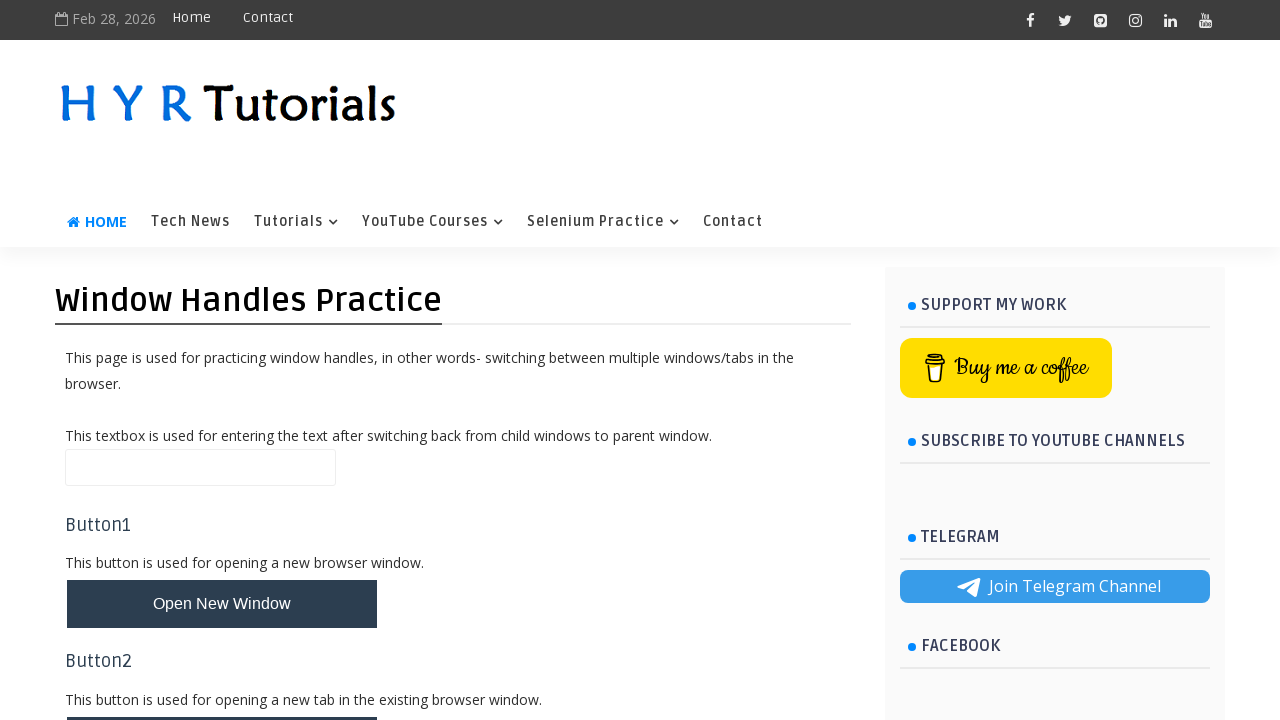

Filled name field with 'testing windows handling' on #name
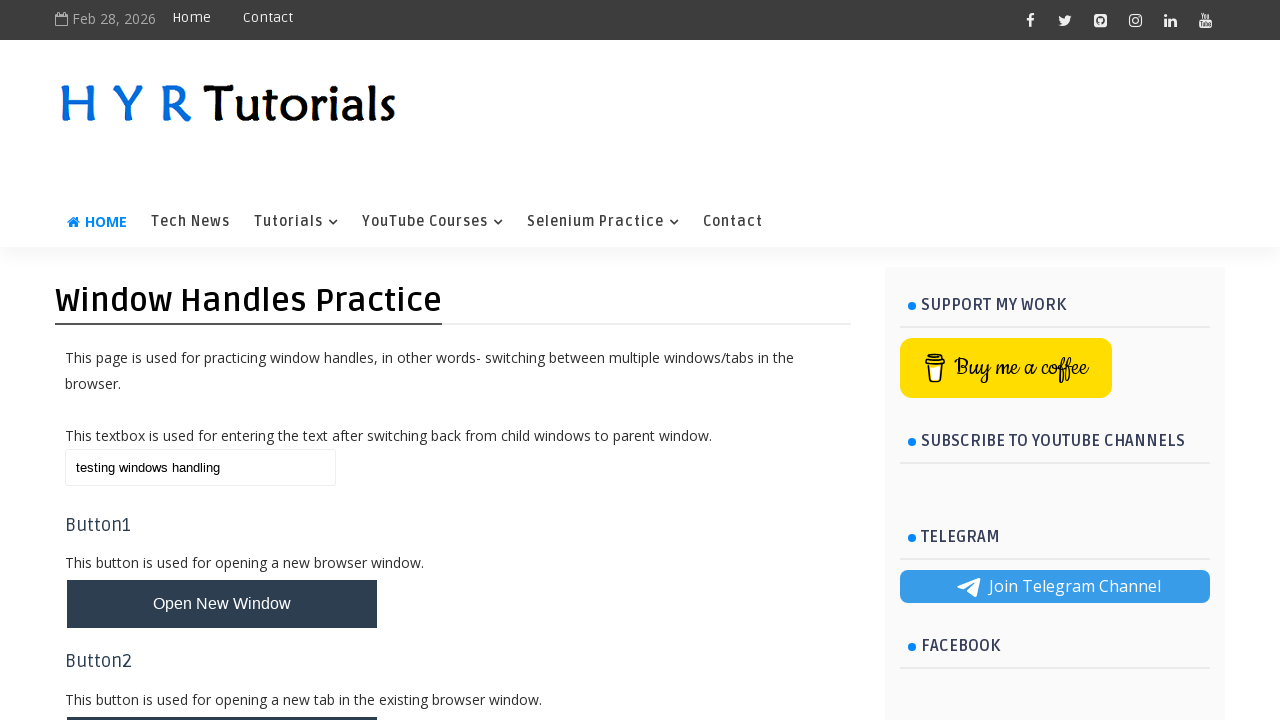

Clicked new window button at (222, 604) on #newWindowBtn
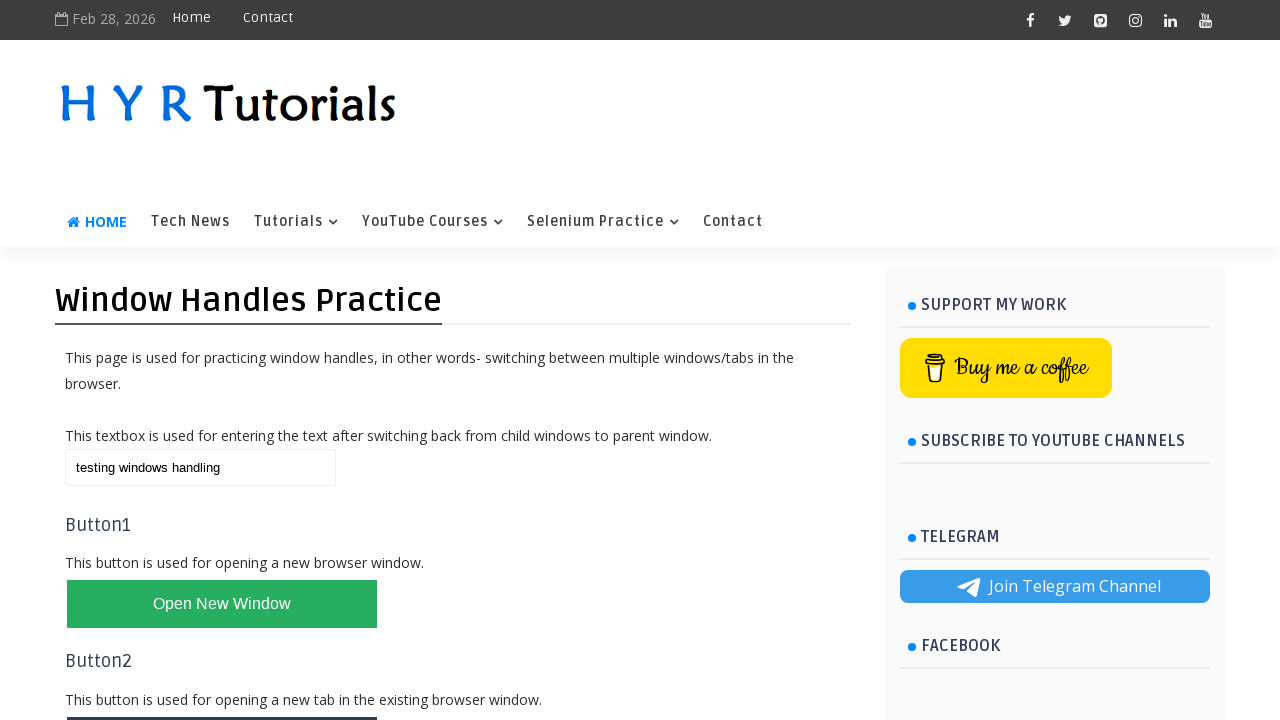

New window opened and loaded
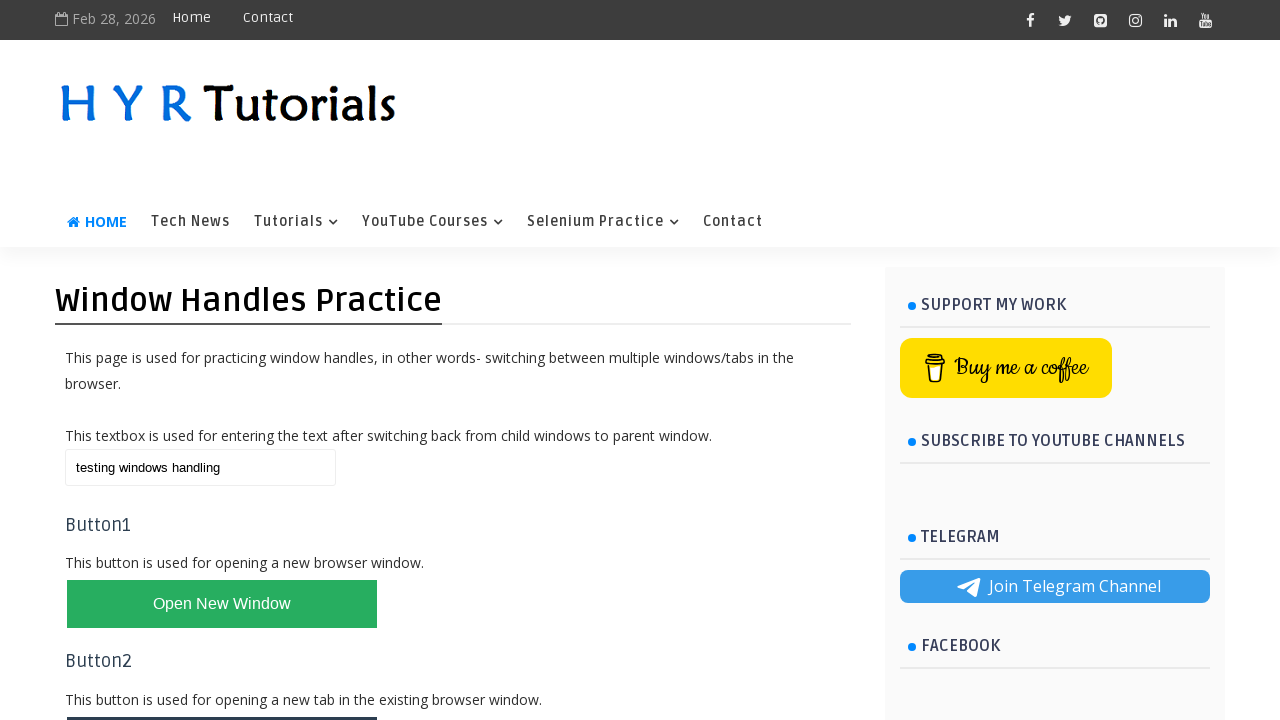

Selected French language checkbox in new window at (564, 225) on #frenchchbx
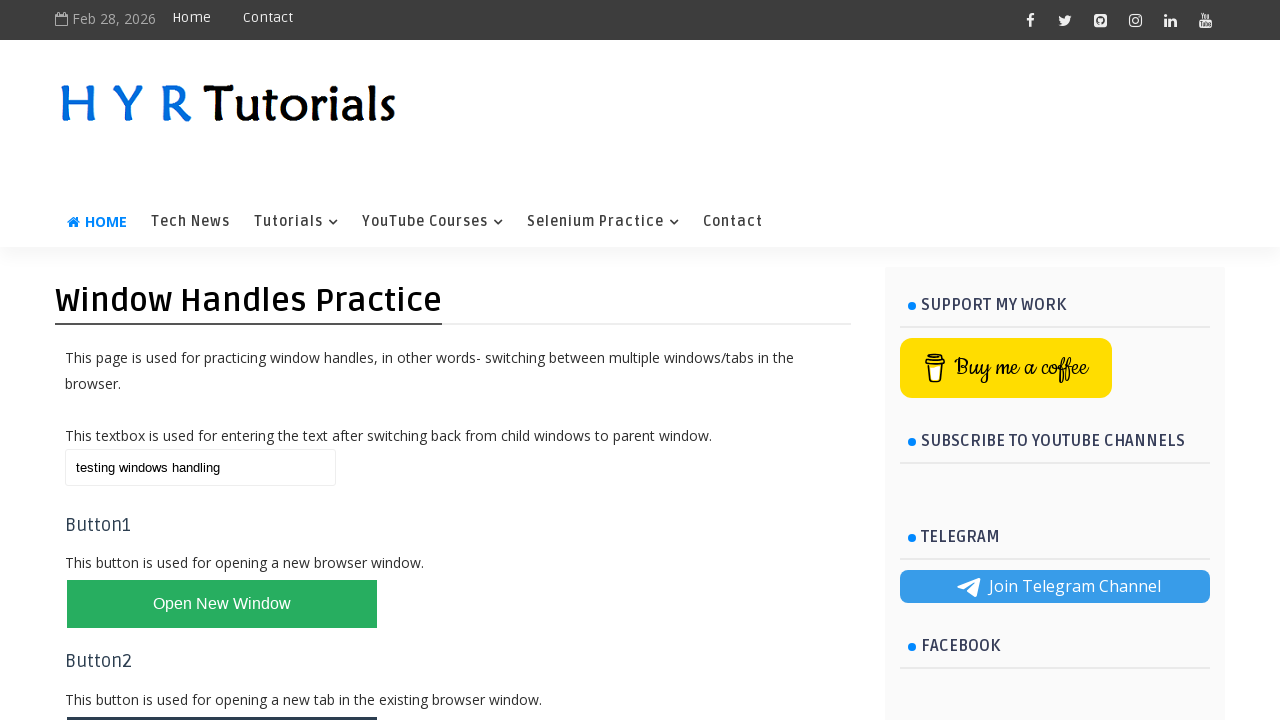

Selected Latin language checkbox in new window at (496, 225) on #latinchbx
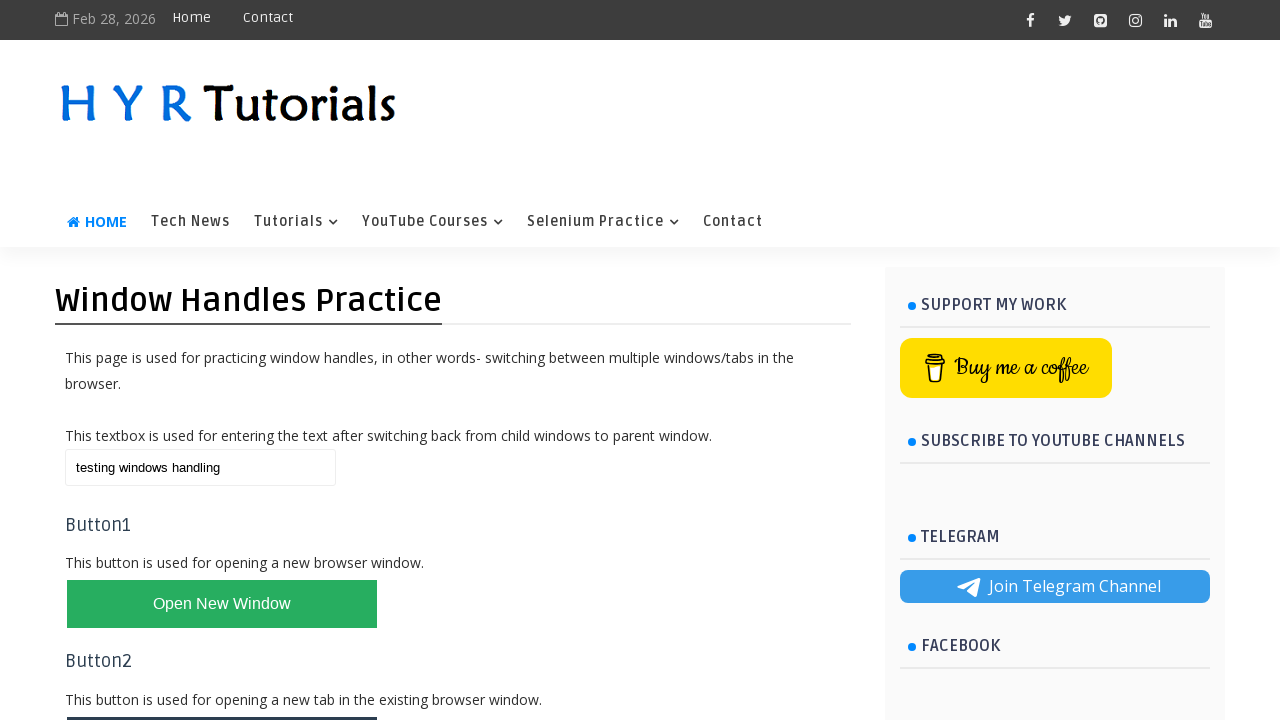

Selected Chinese language checkbox in new window at (322, 225) on #chinesechbx
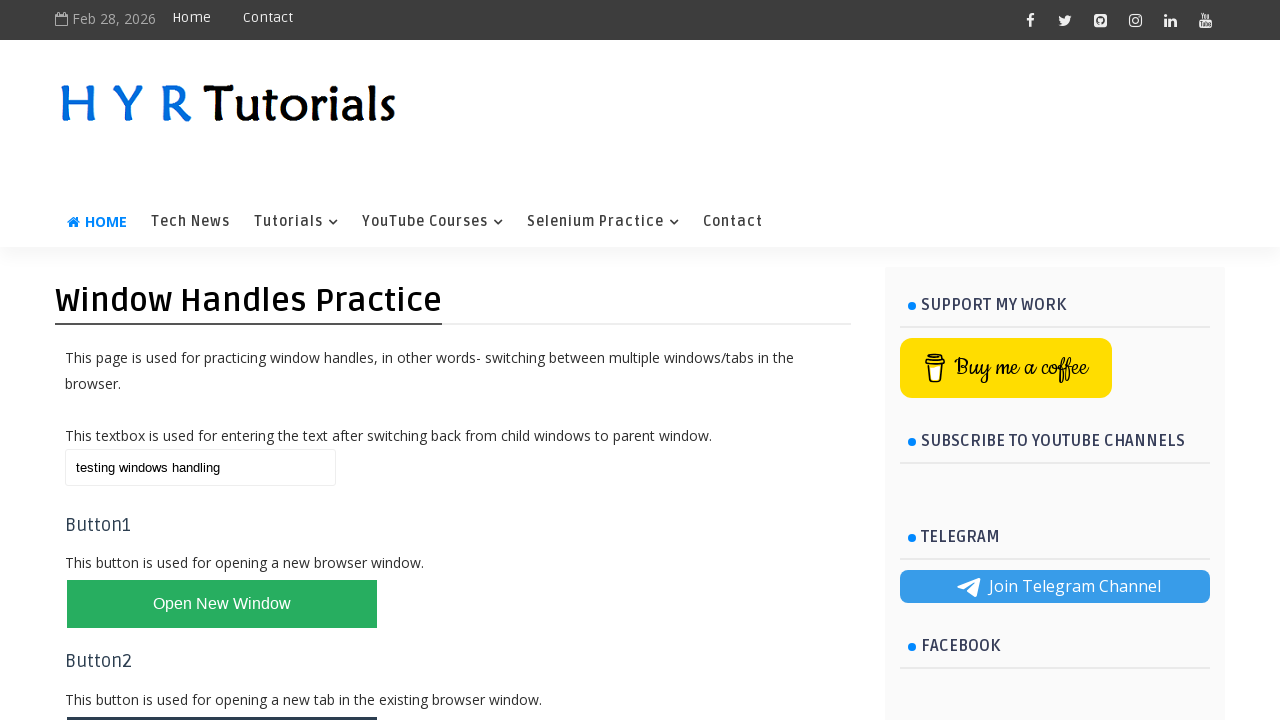

Clicked register button in new window at (114, 399) on #registerbtn
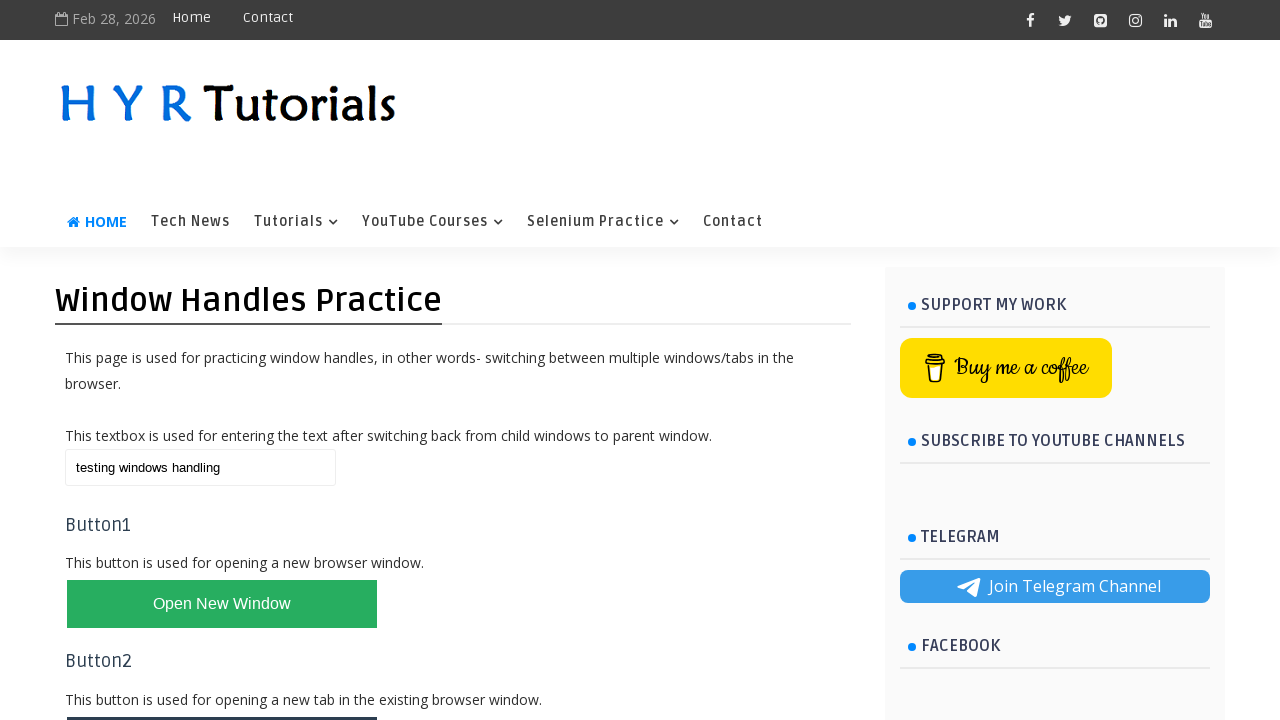

Registration message displayed in new window
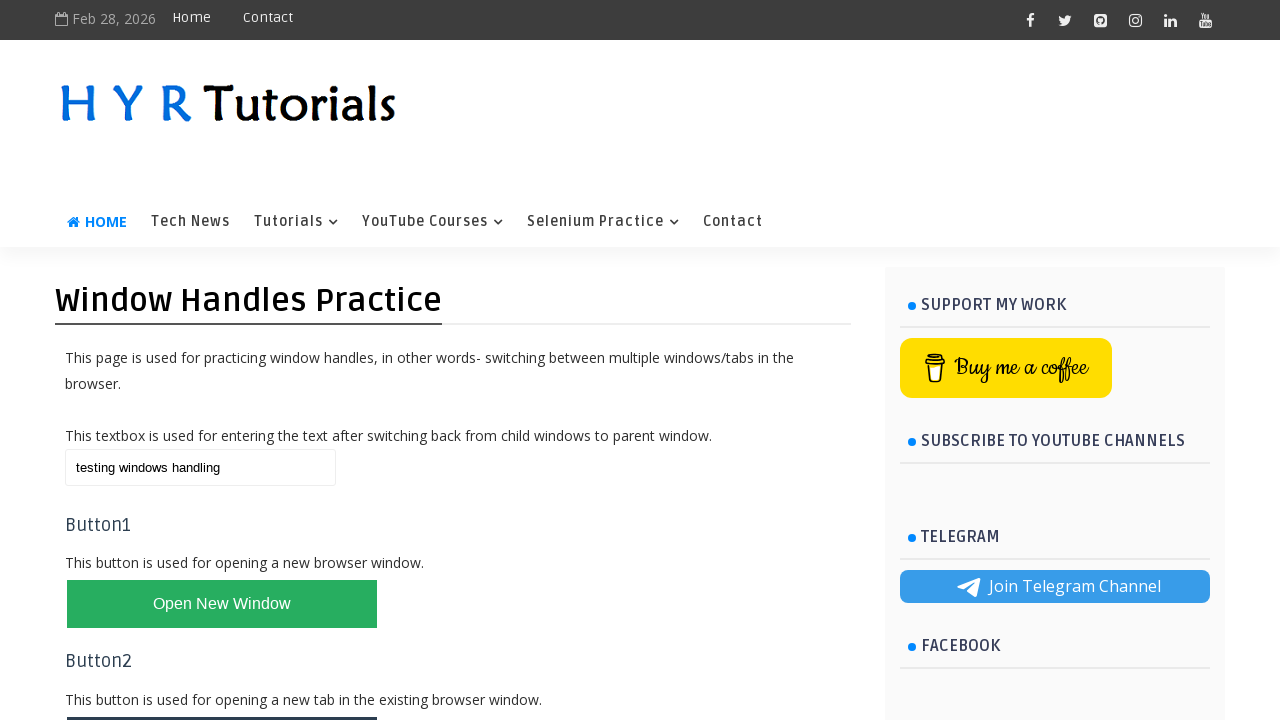

Closed new window
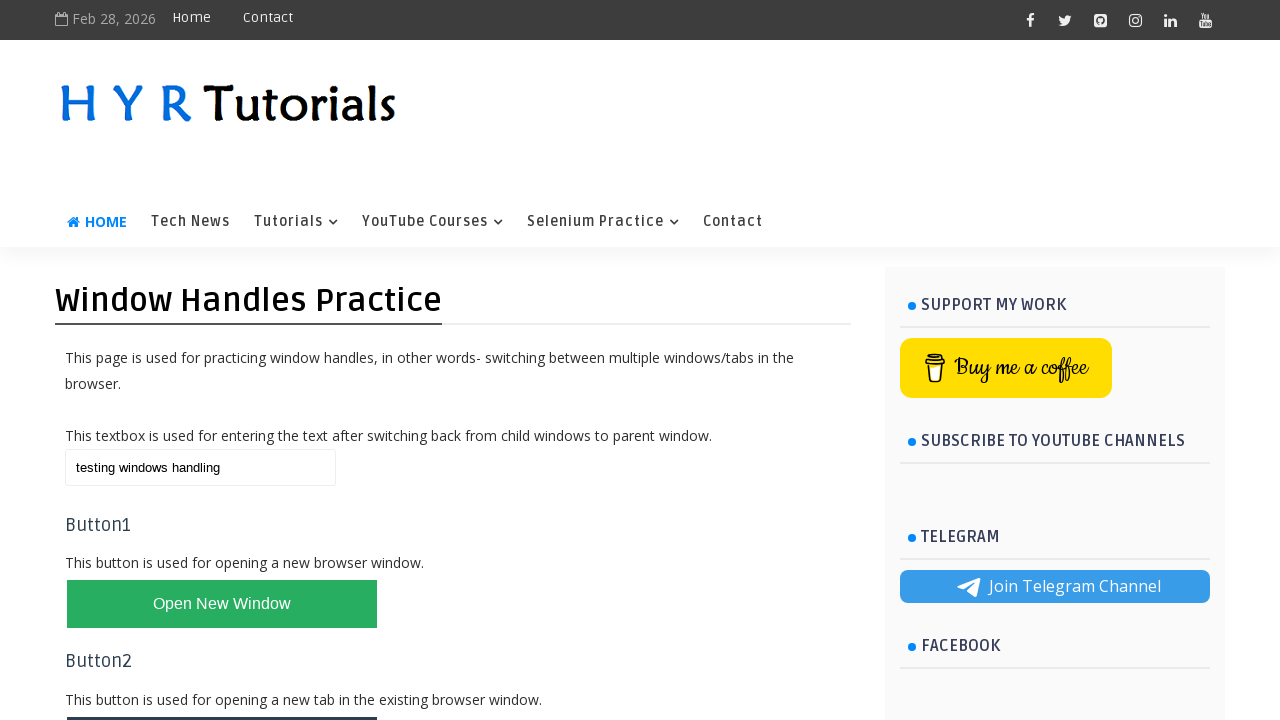

Clicked new tab button at (222, 696) on #newTabBtn
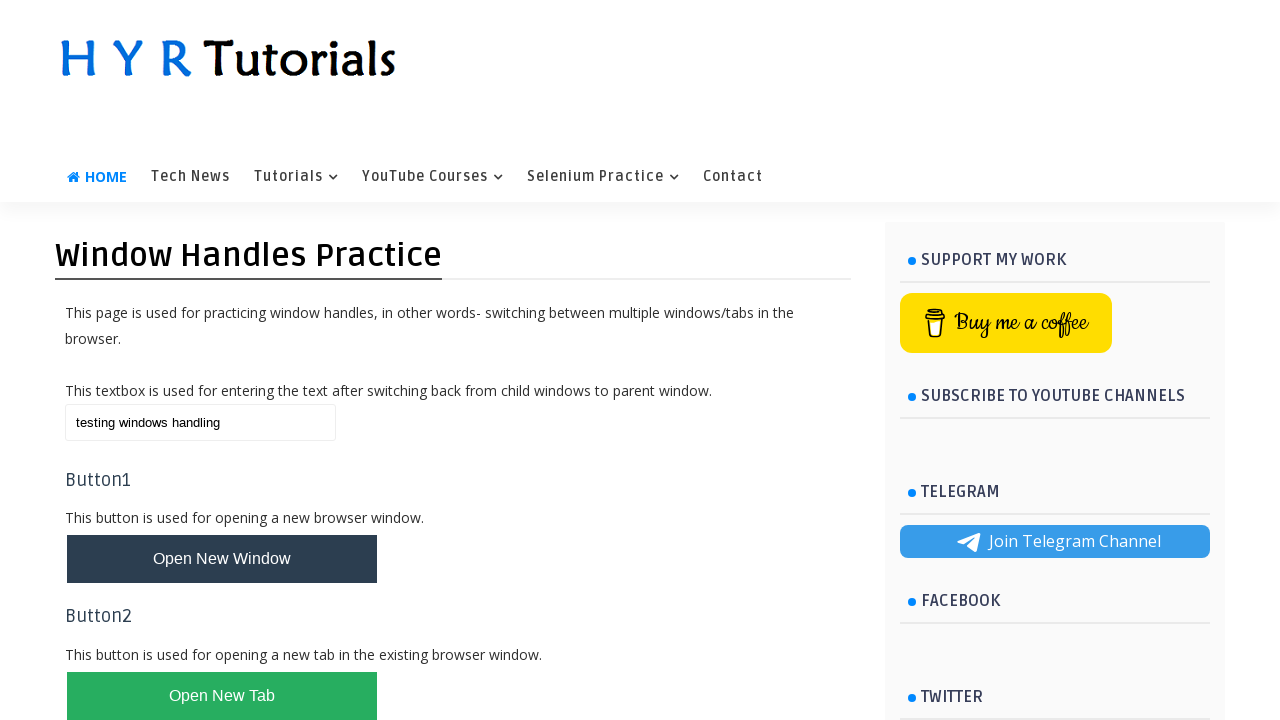

New tab opened and loaded
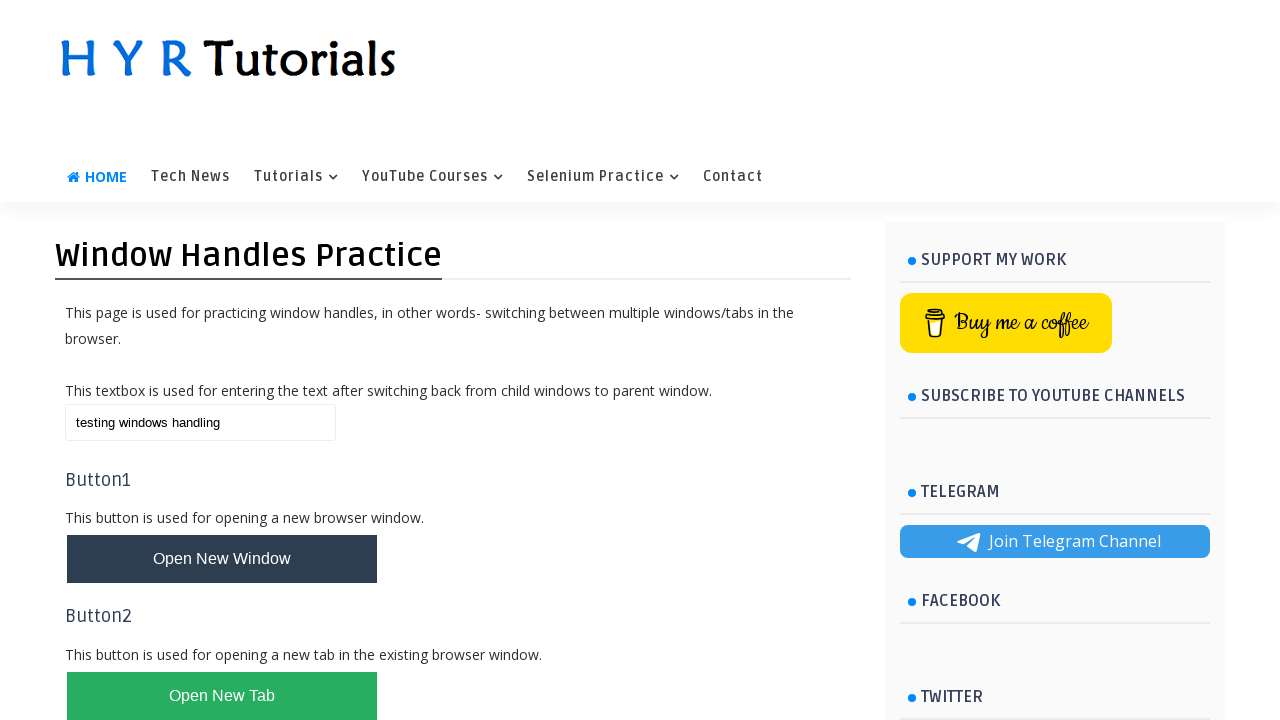

Clicked alert box button and accepted alert at (114, 494) on #alertBox
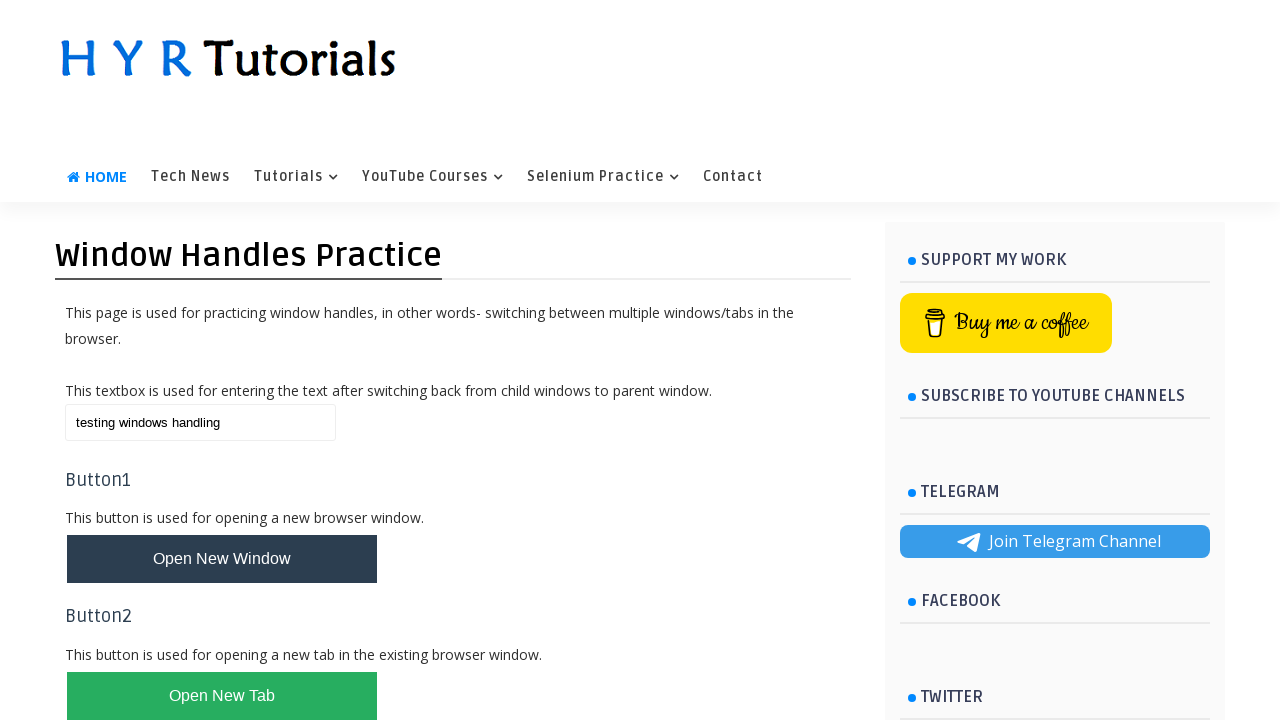

Alert output displayed
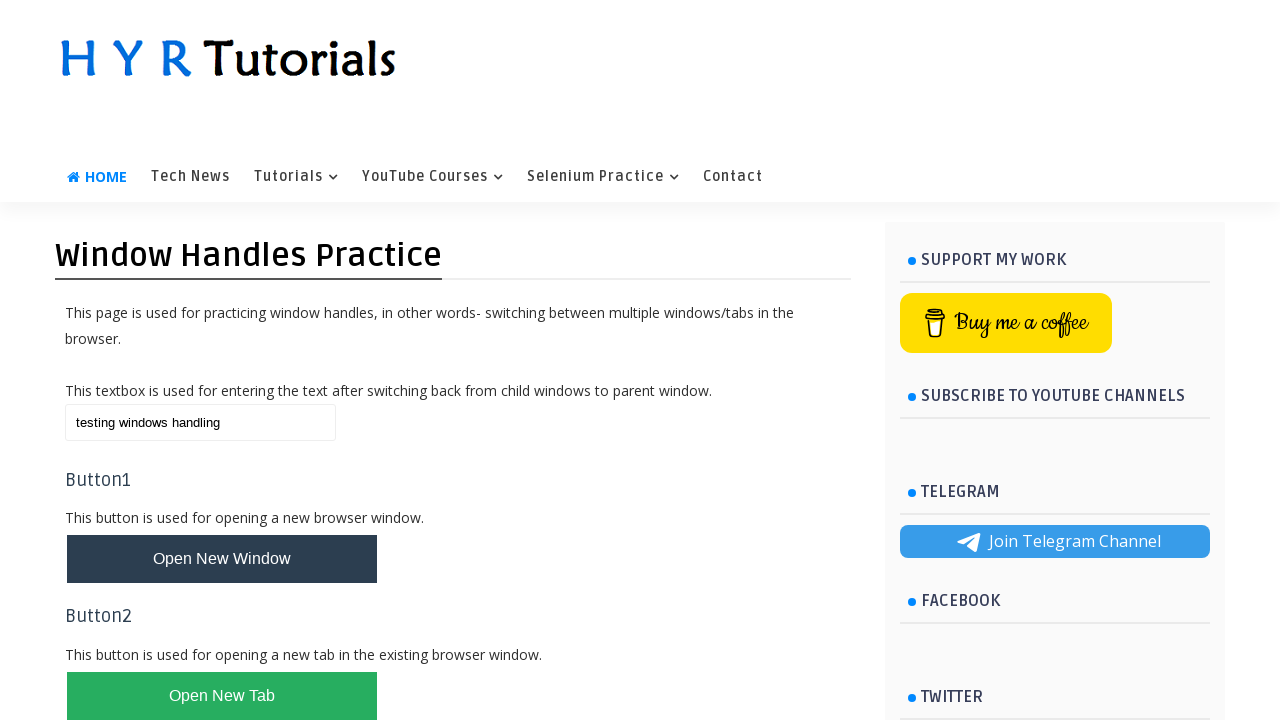

Clicked confirm box button and dismissed dialog at (114, 573) on #confirmBox
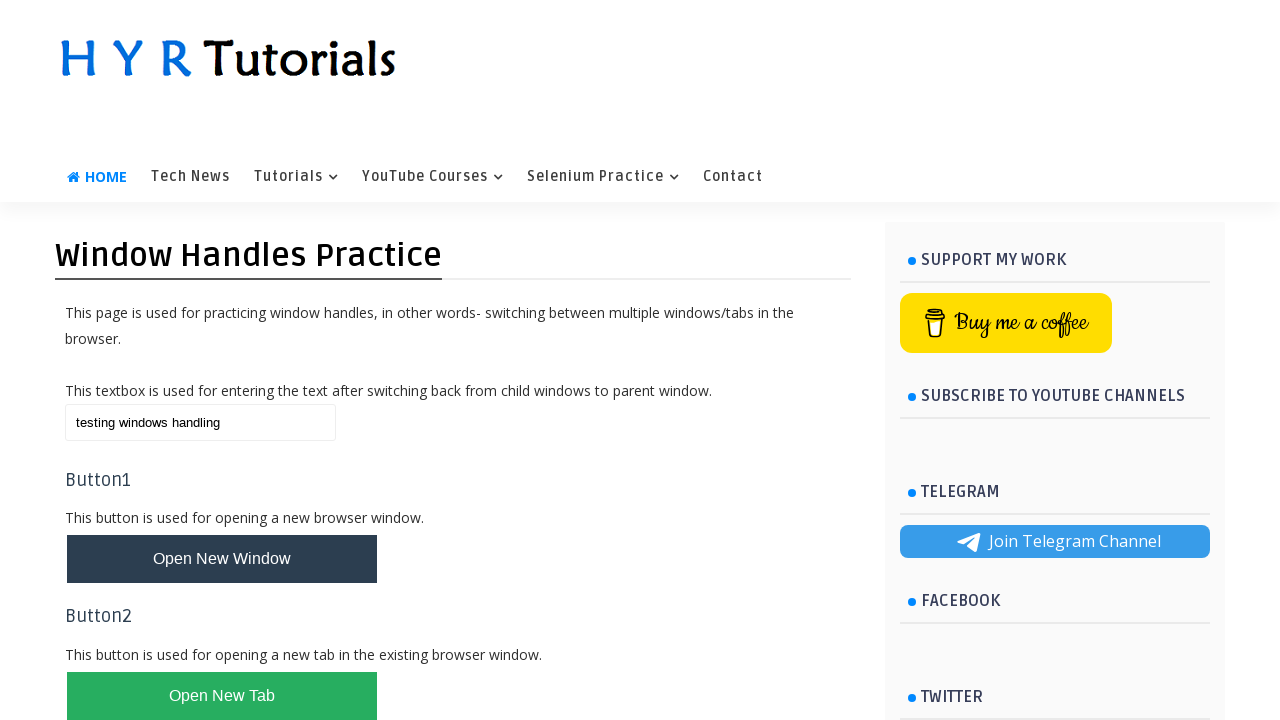

Confirm box output displayed
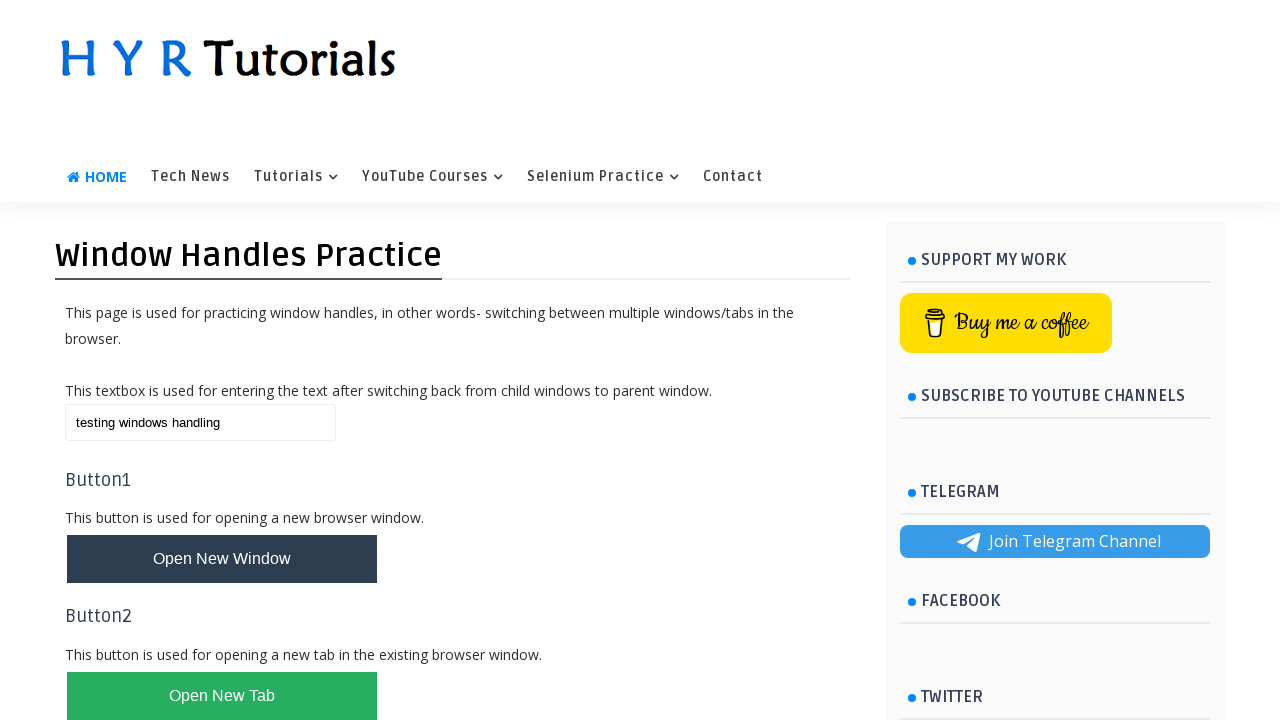

Clicked prompt box button and entered 'magnesium Suphate' at (114, 652) on #promptBox
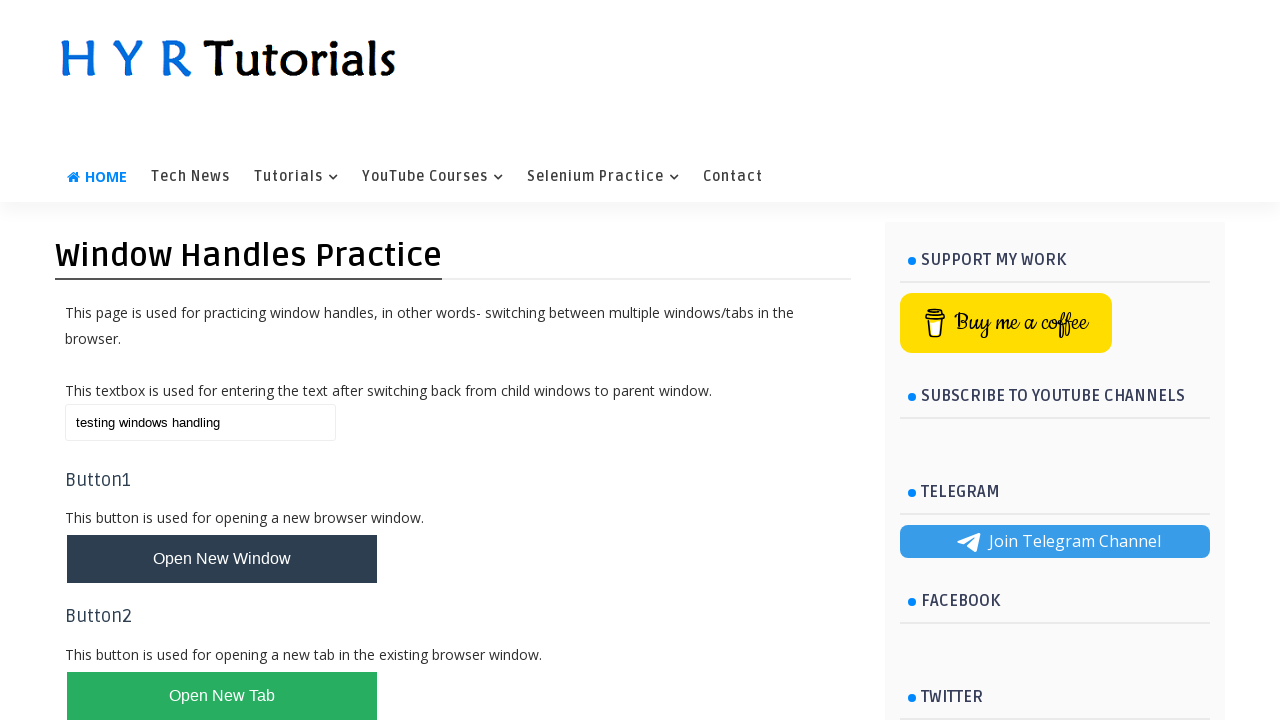

Prompt box output displayed
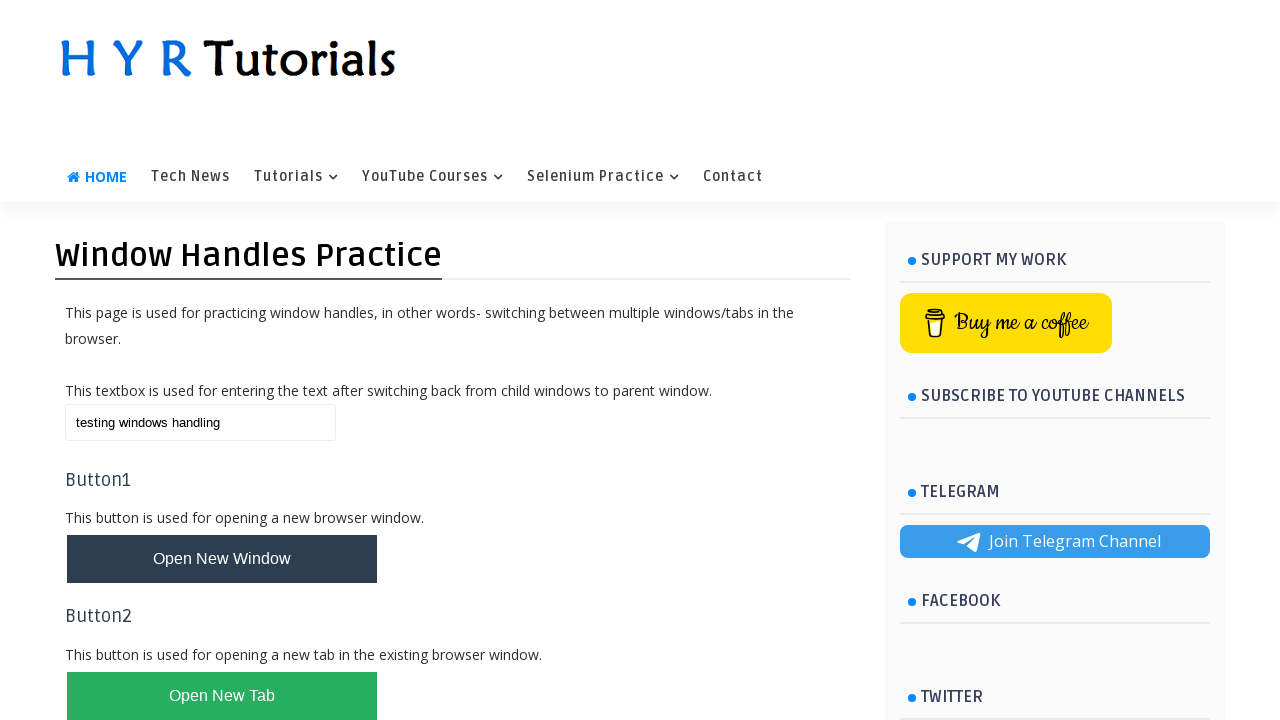

Closed new tab
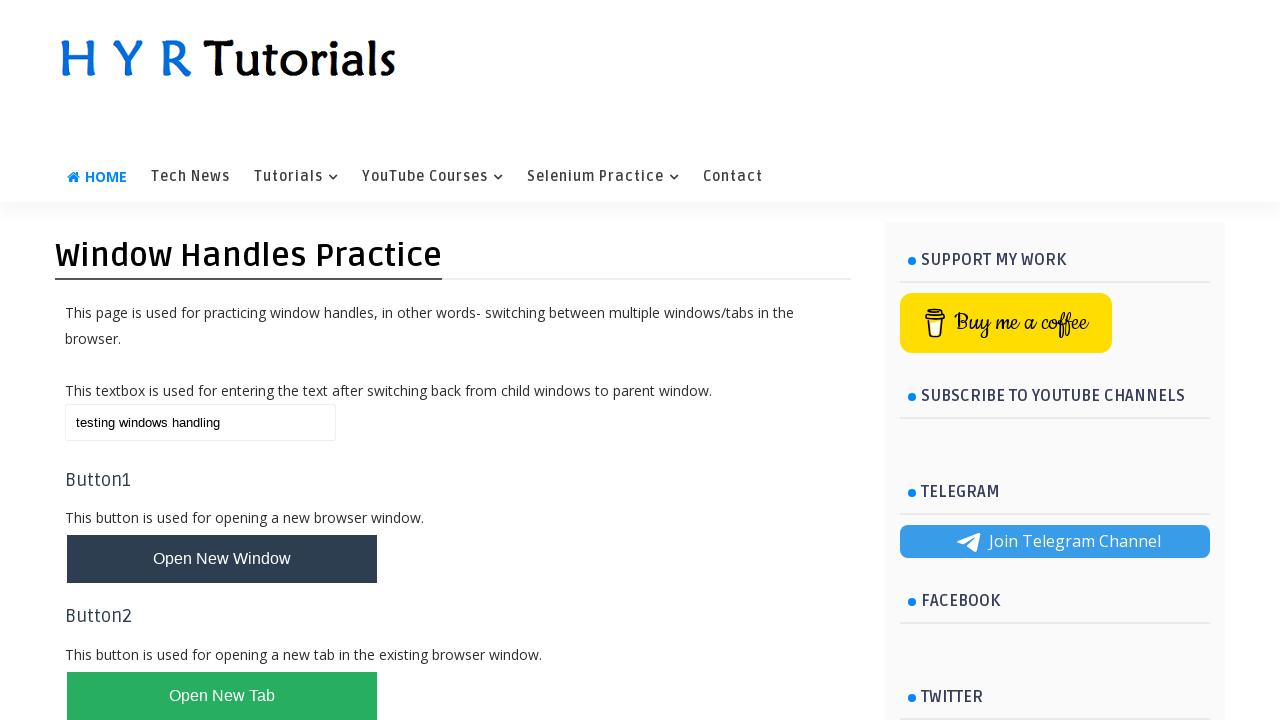

Clicked button to open multiple windows at (222, 361) on #newWindowsBtn
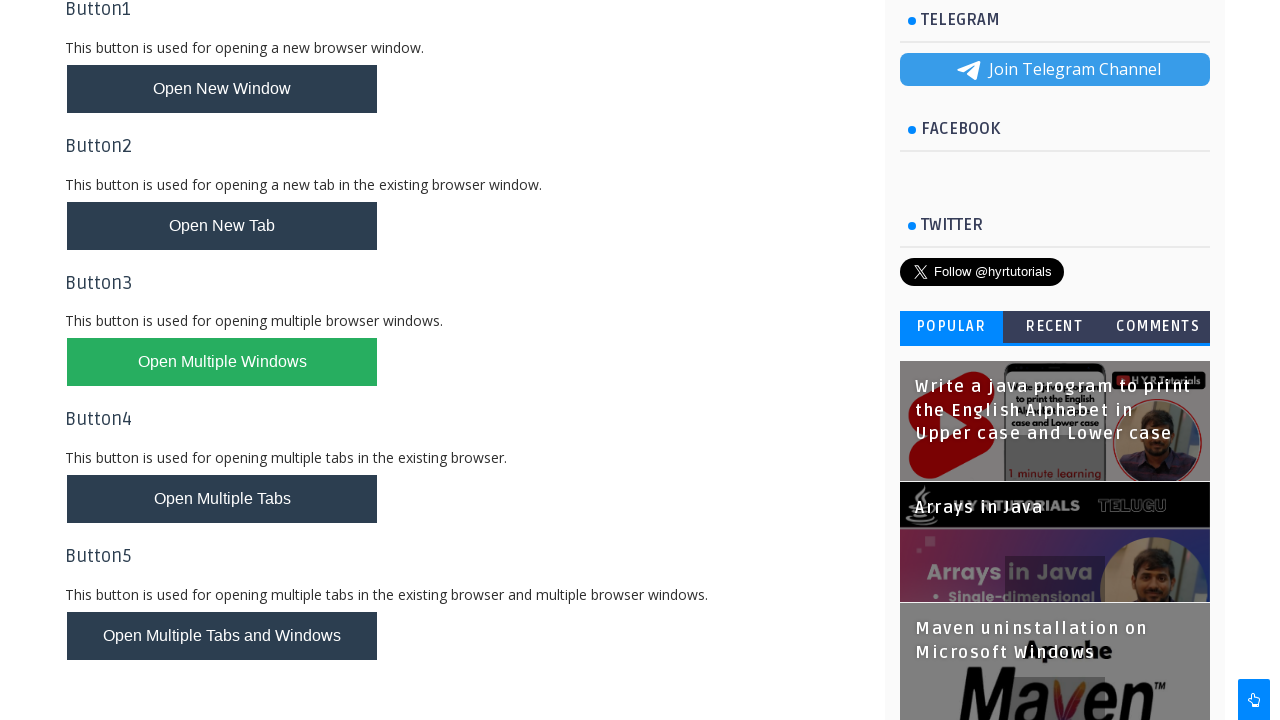

Waited for all windows to open
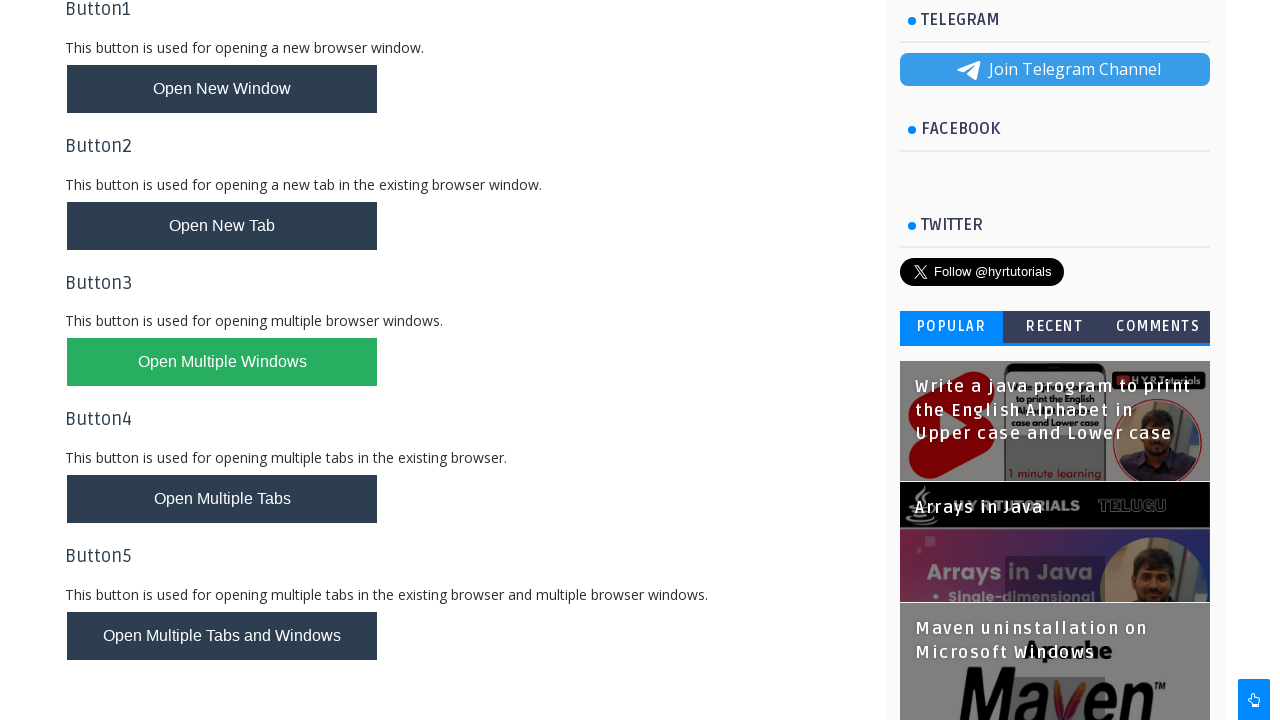

Selected female radio button in Basic Controls window at (242, 225) on #femalerb
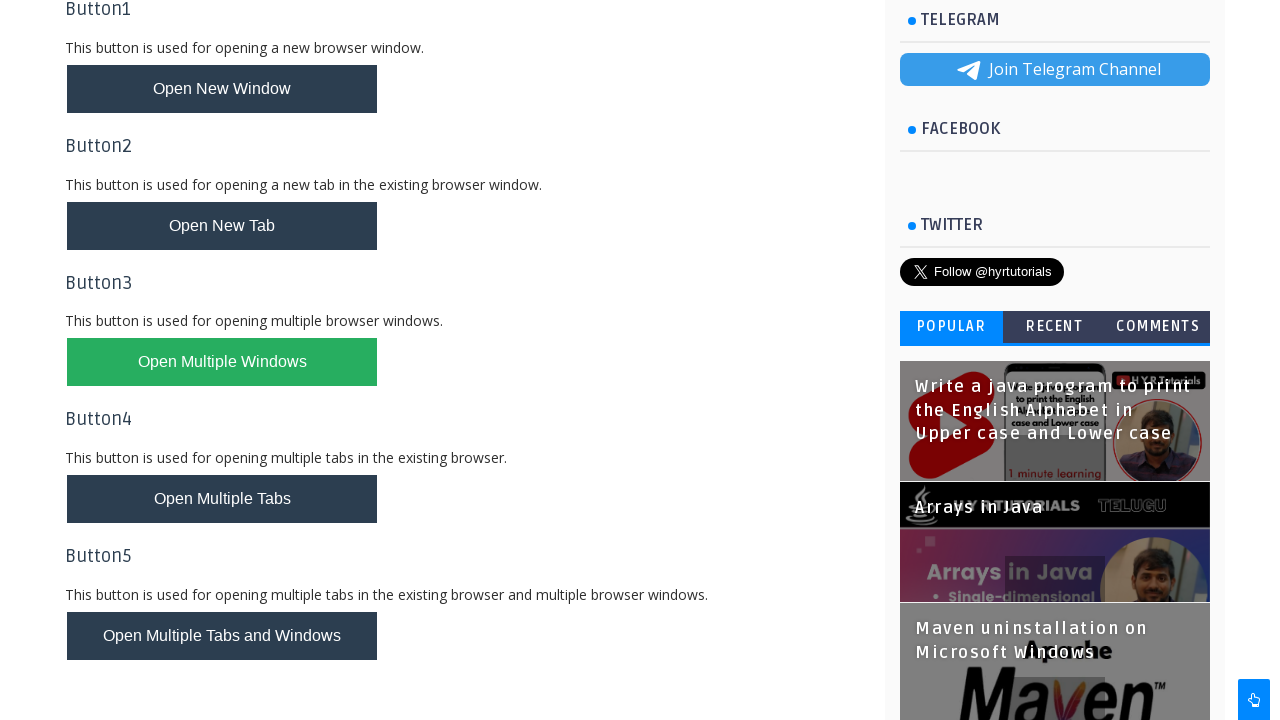

Clicked register button in Basic Controls window at (114, 440) on #registerbtn
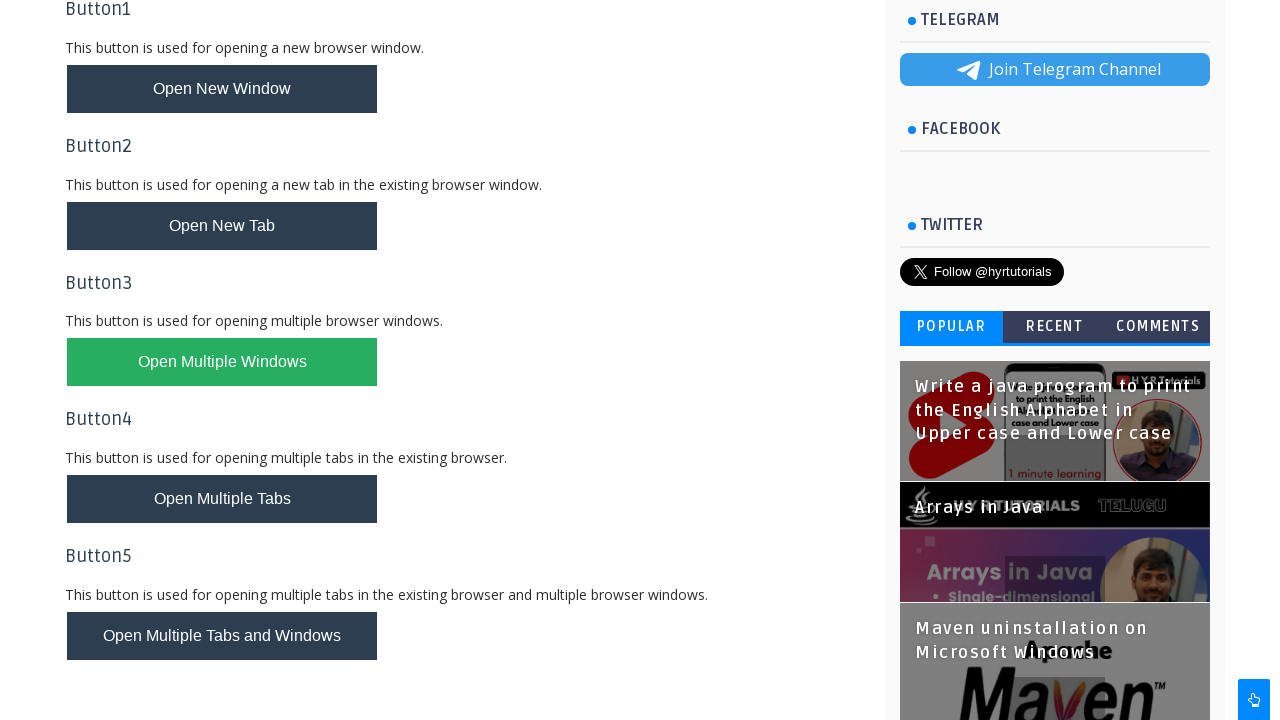

Registration message displayed in Basic Controls window
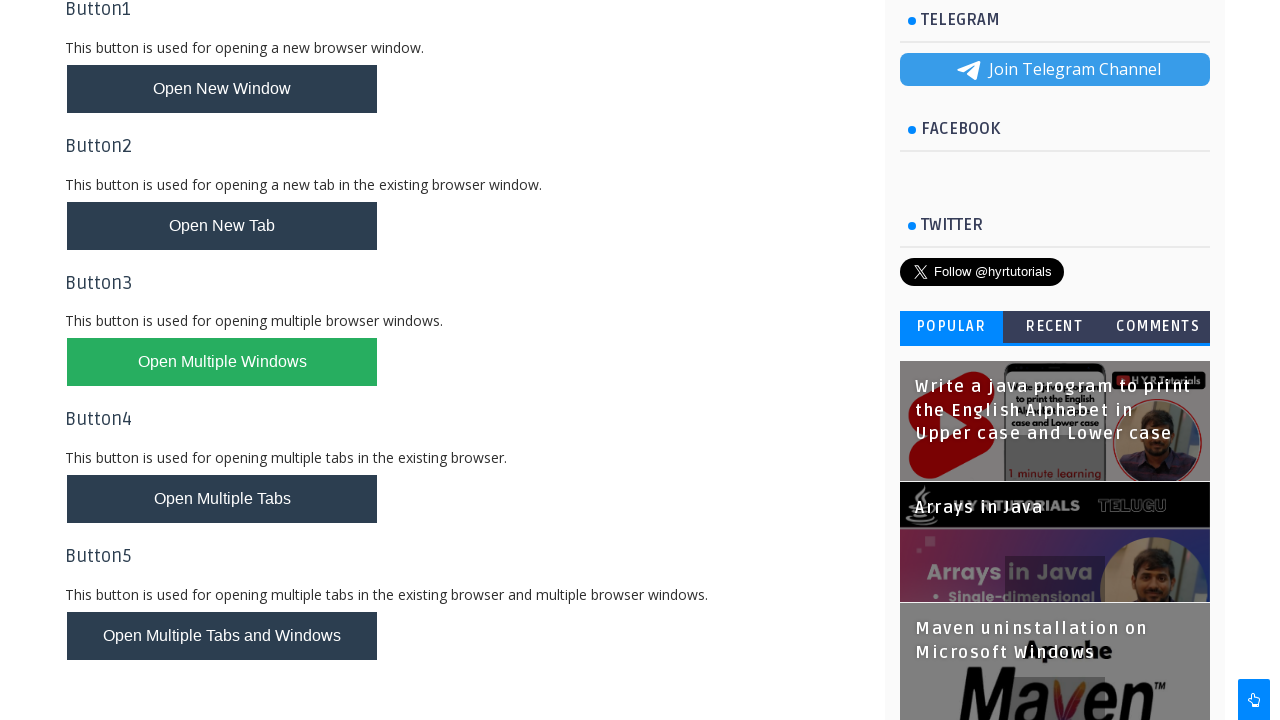

Closed Basic Controls window
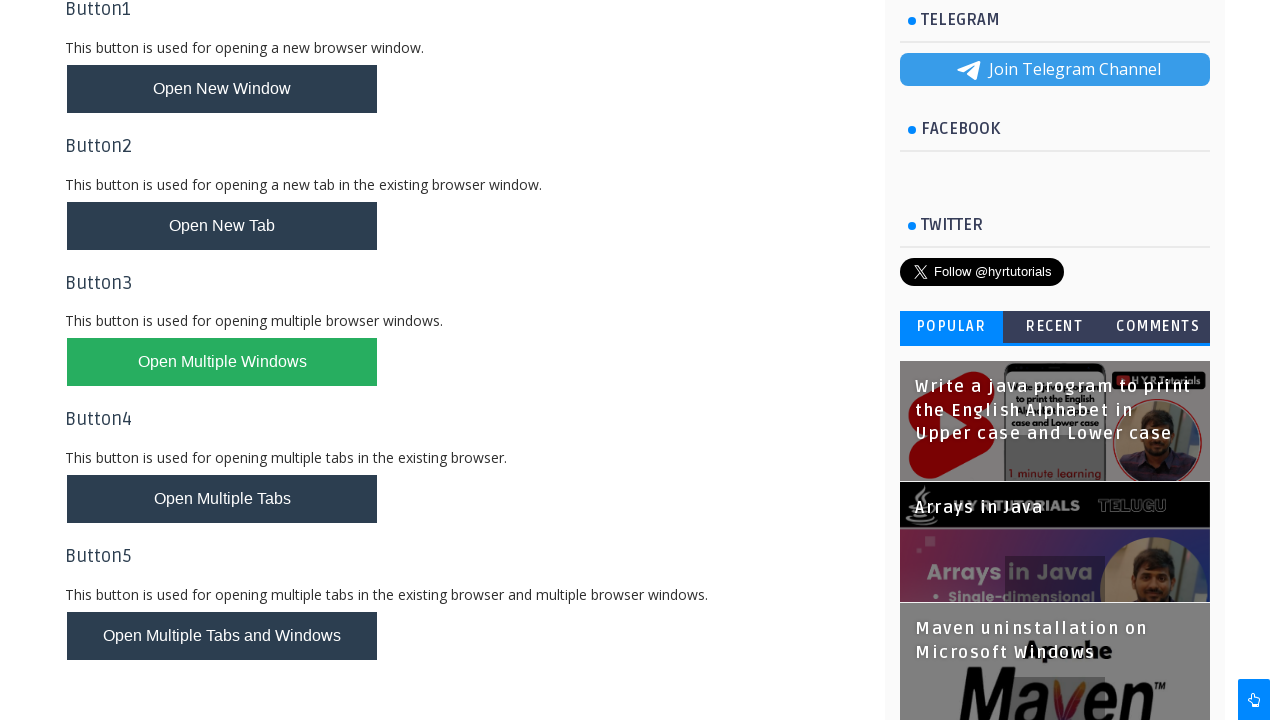

Filled email field in XPath Practice window on //div[@class='container']/input[3]
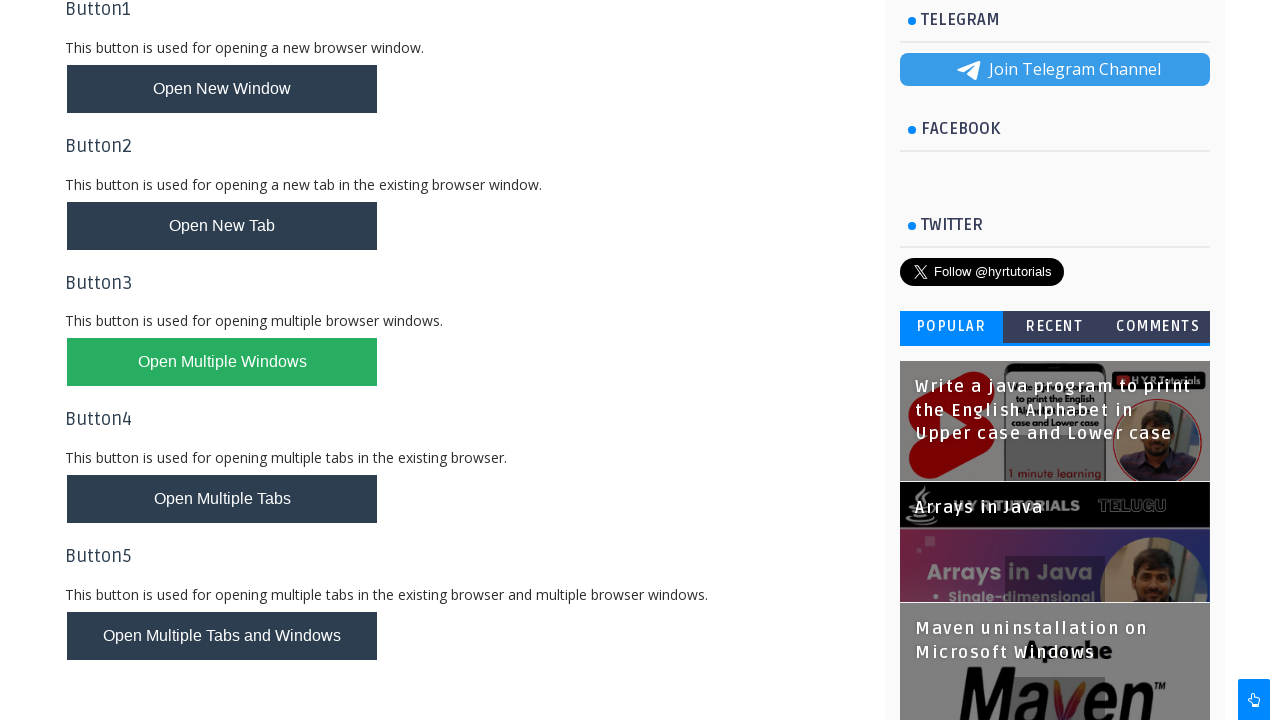

Filled first password field in XPath Practice window on (//input[@type='password'])[1]
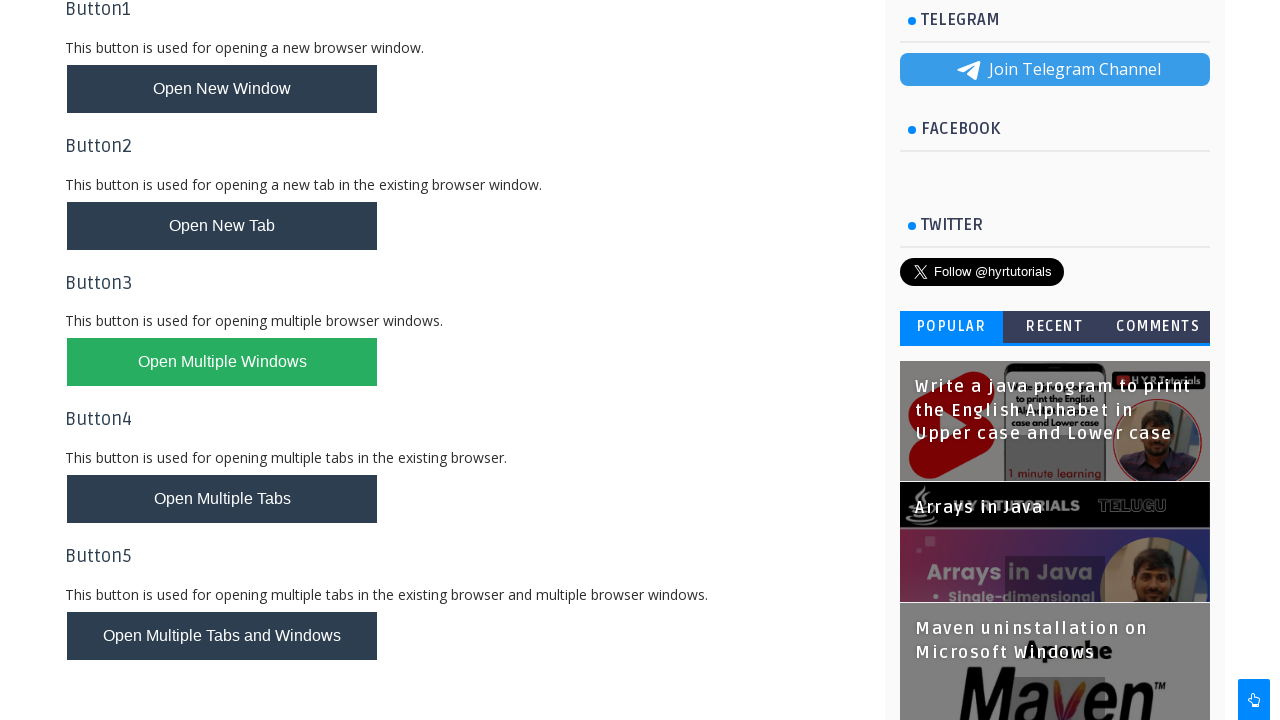

Filled second password field in XPath Practice window on (//input[@type='password'])[2]
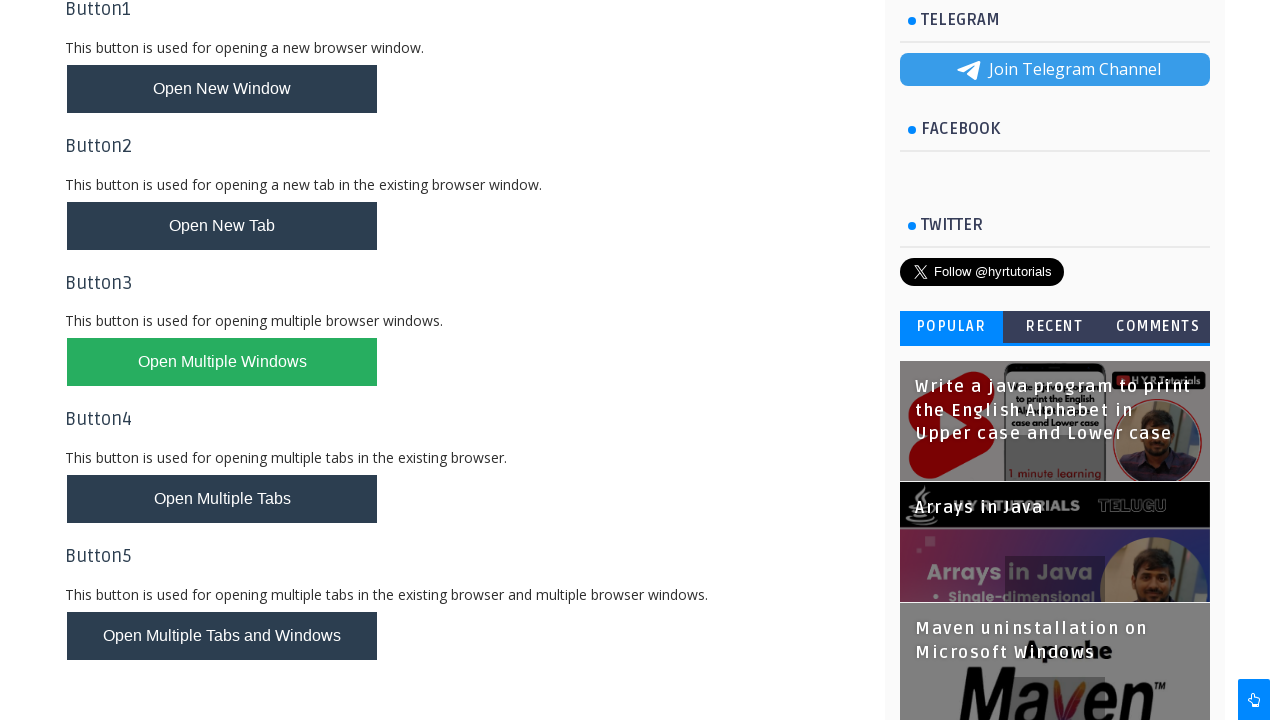

Clicked submit button in XPath Practice window at (242, 225) on (//button[@type='submit'])
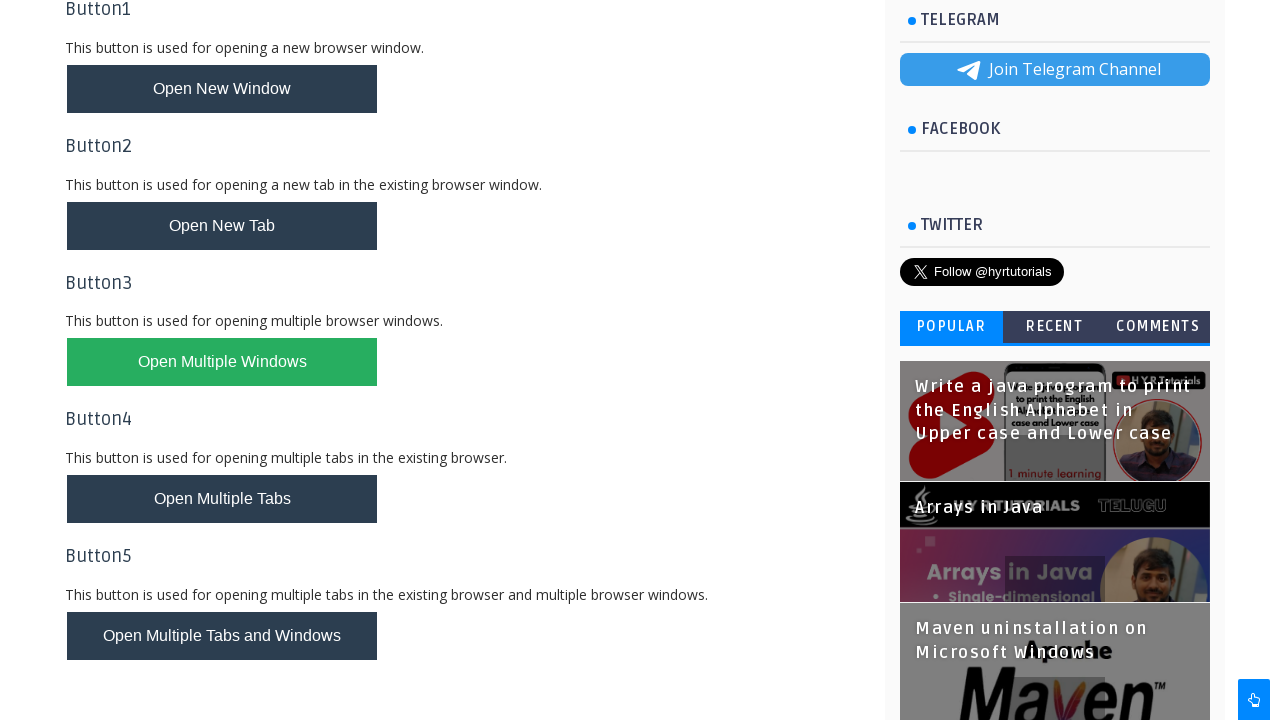

Closed XPath Practice window
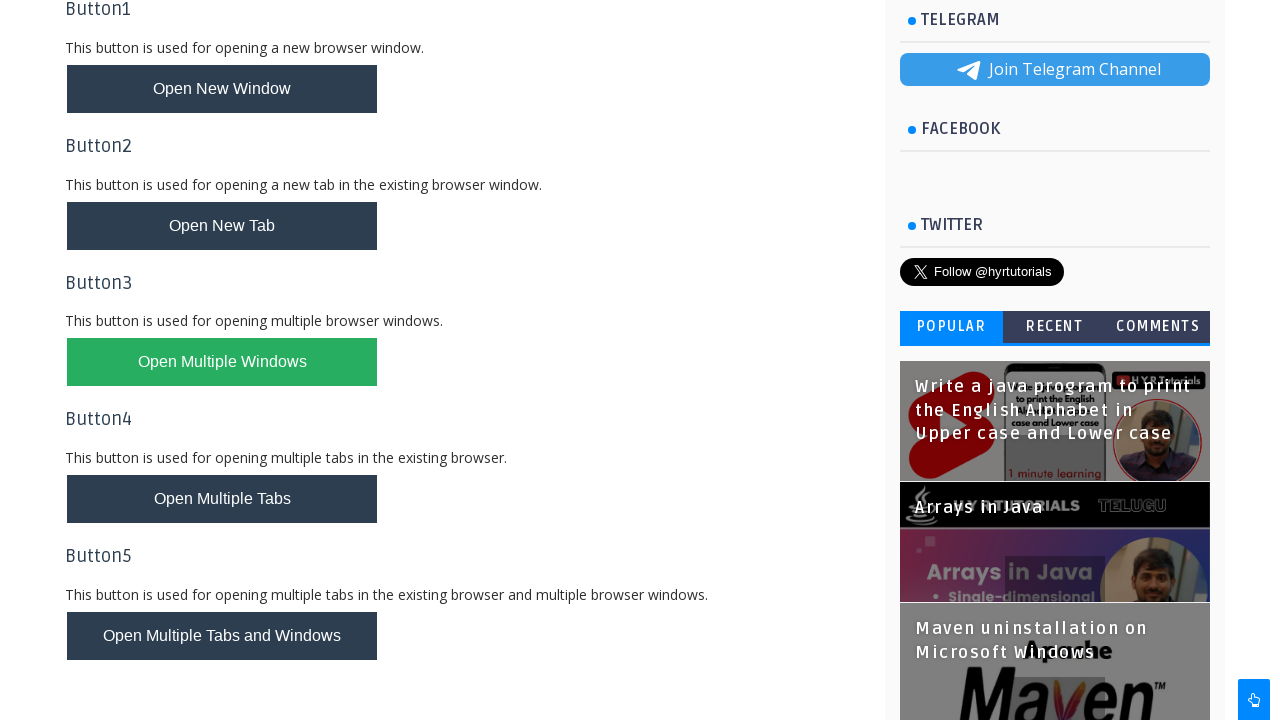

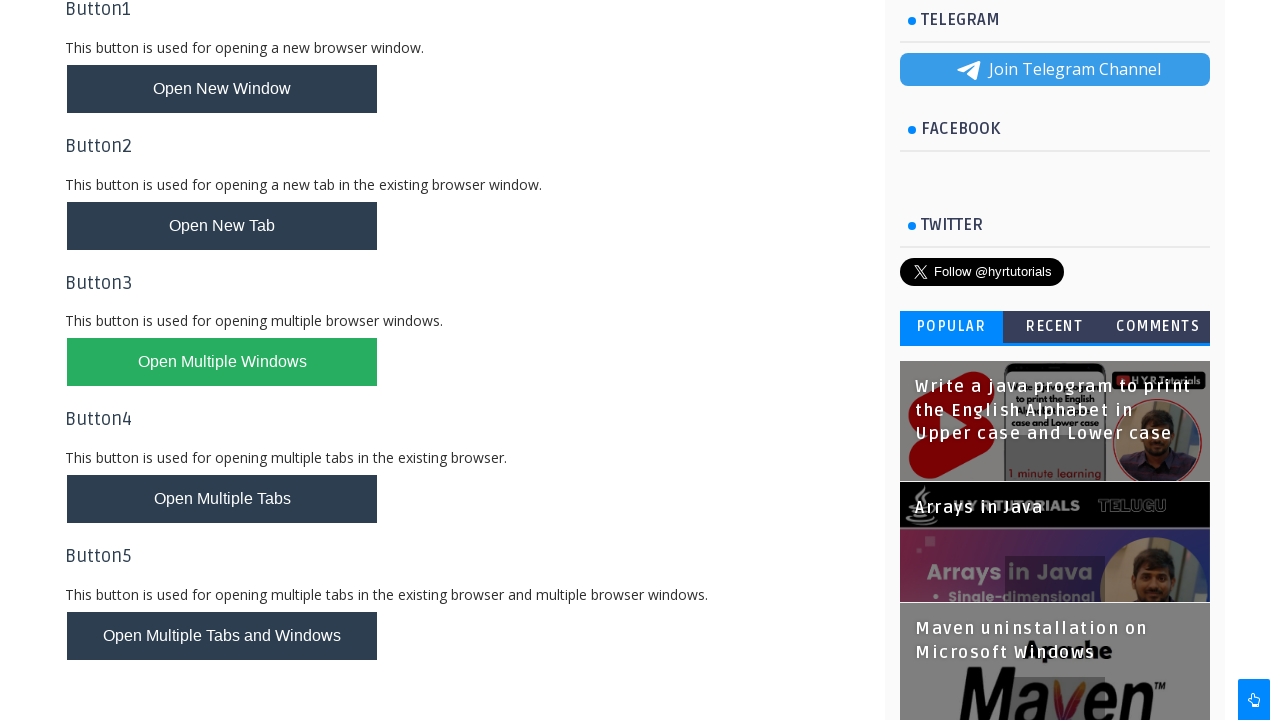